Tests adding jQuery Growl notifications to a web page by injecting jQuery and jQuery Growl libraries via JavaScript, then displaying a notification message on the page.

Starting URL: http://the-internet.herokuapp.com

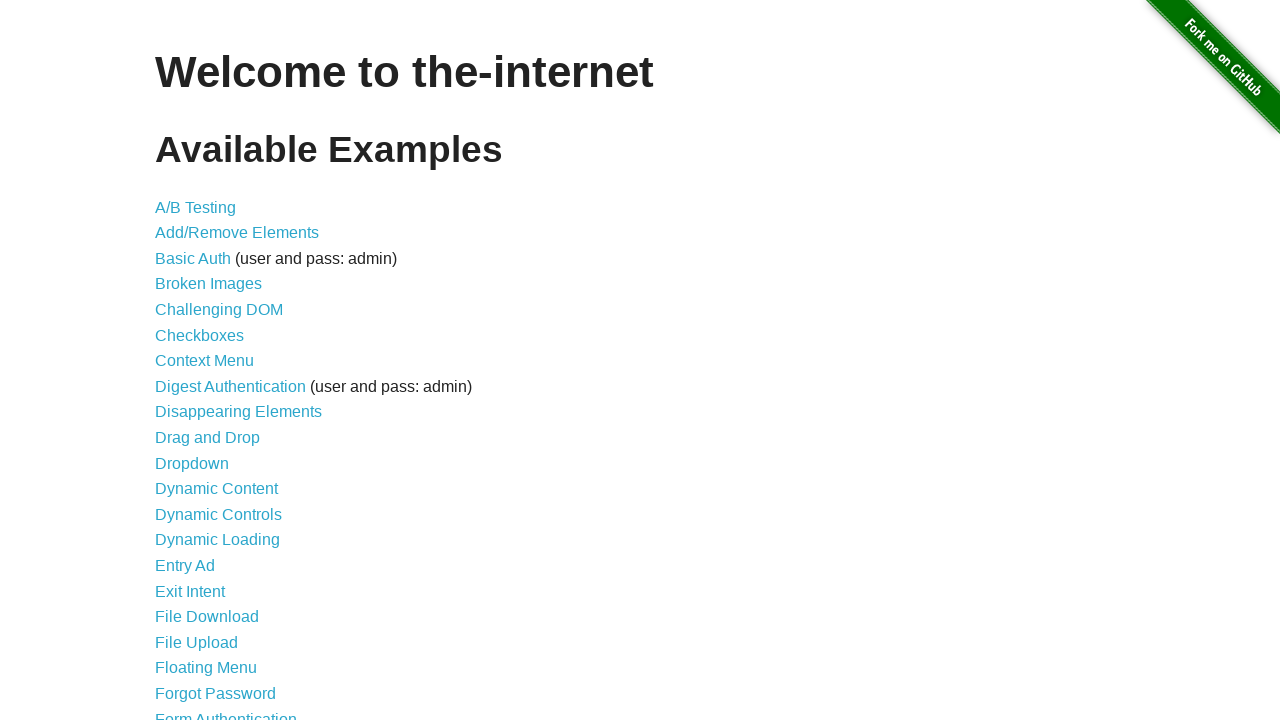

Injected jQuery library into page if not already present
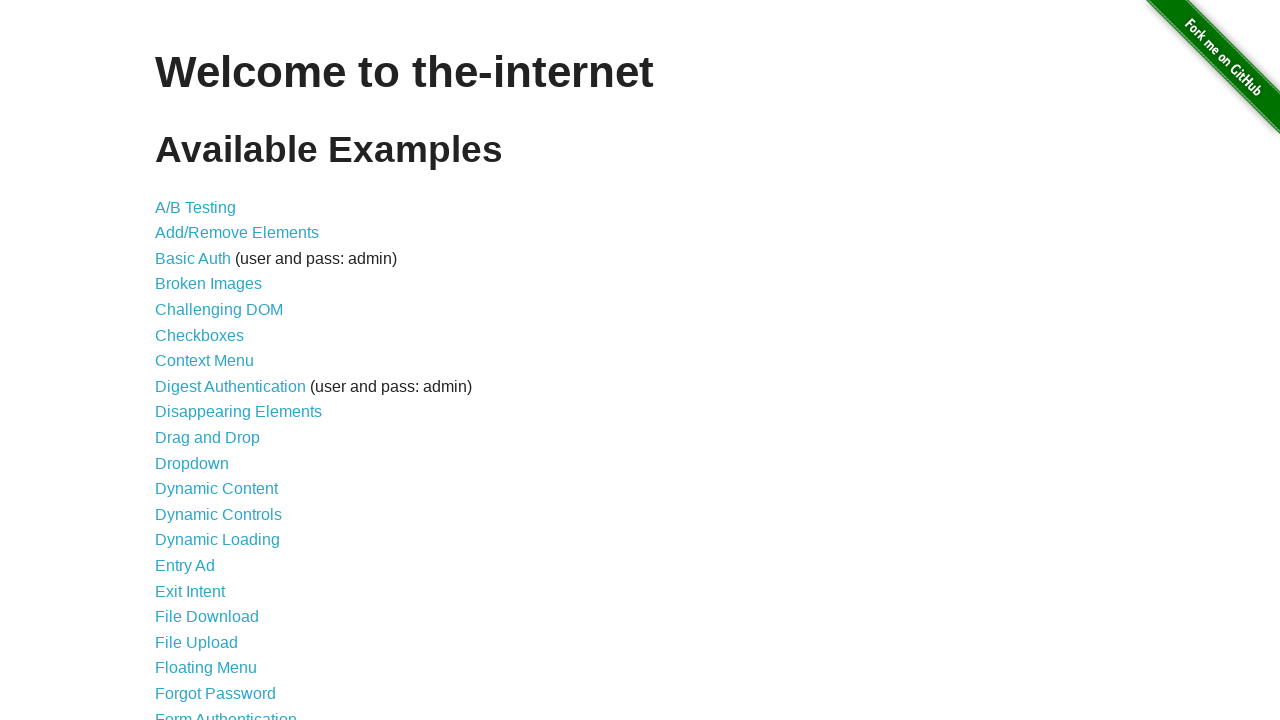

jQuery library loaded and available
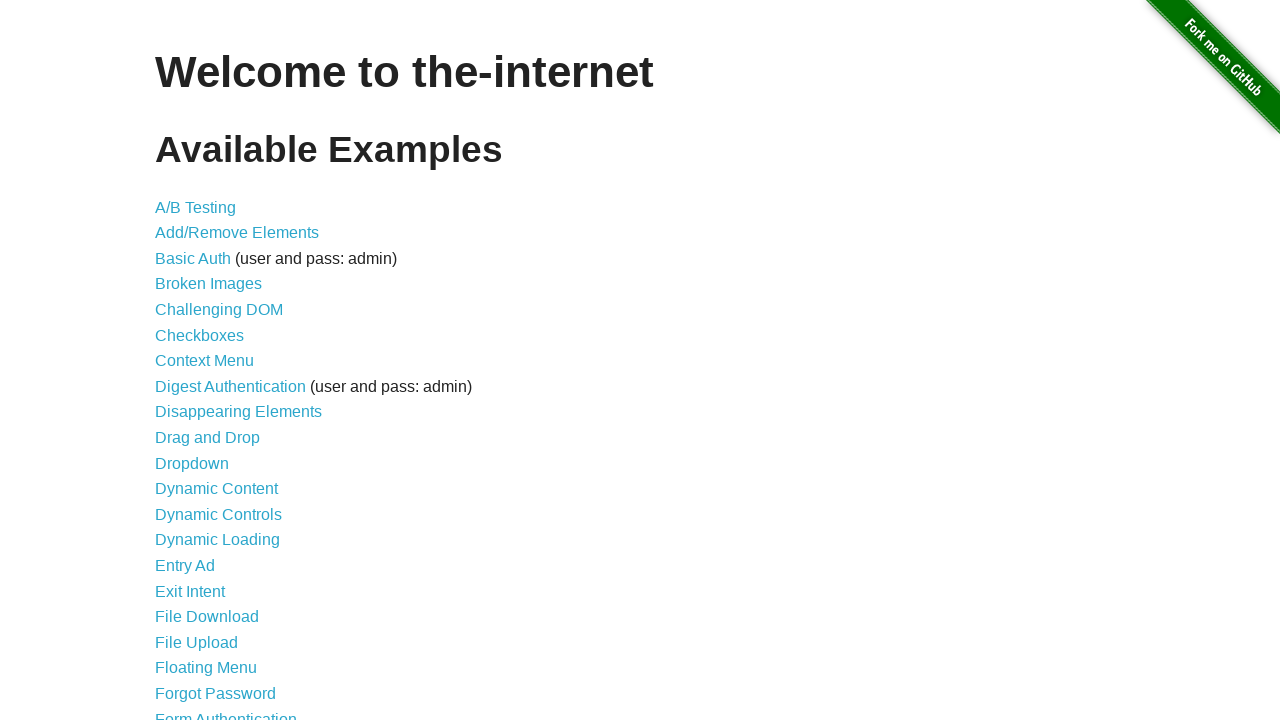

Injected jQuery Growl library script
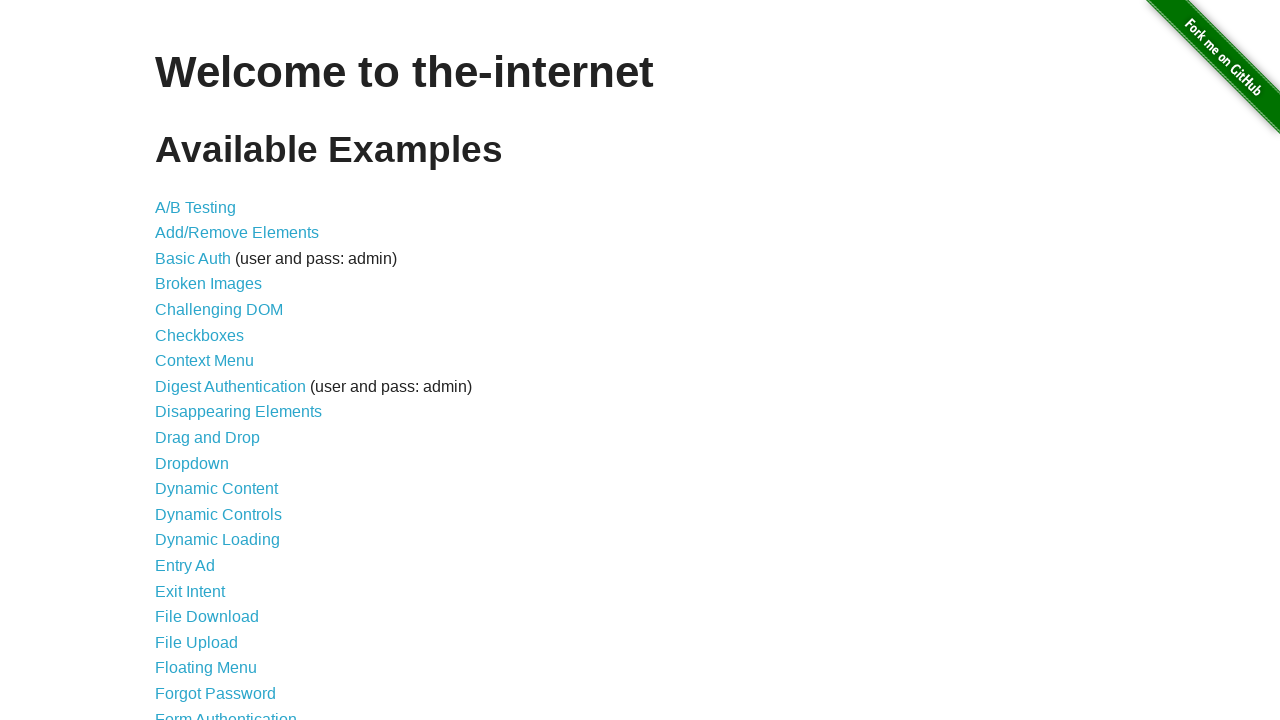

Added jQuery Growl CSS stylesheet to page
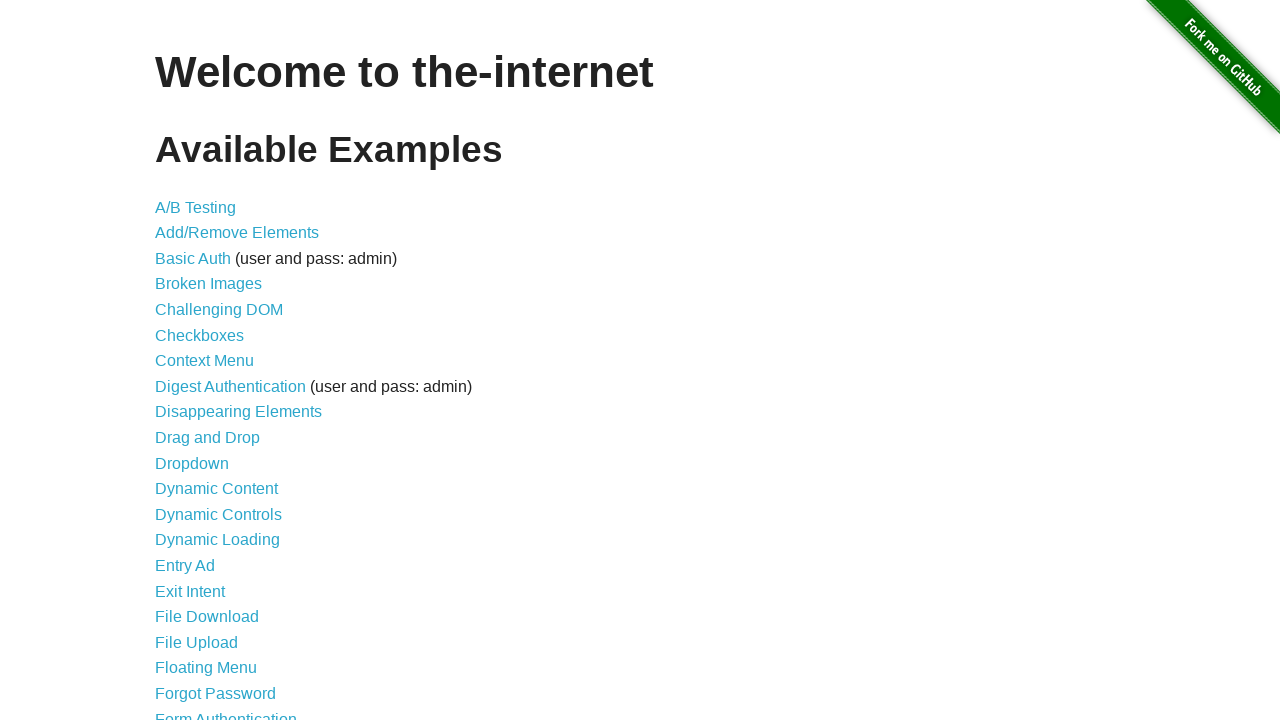

jQuery Growl function is now available
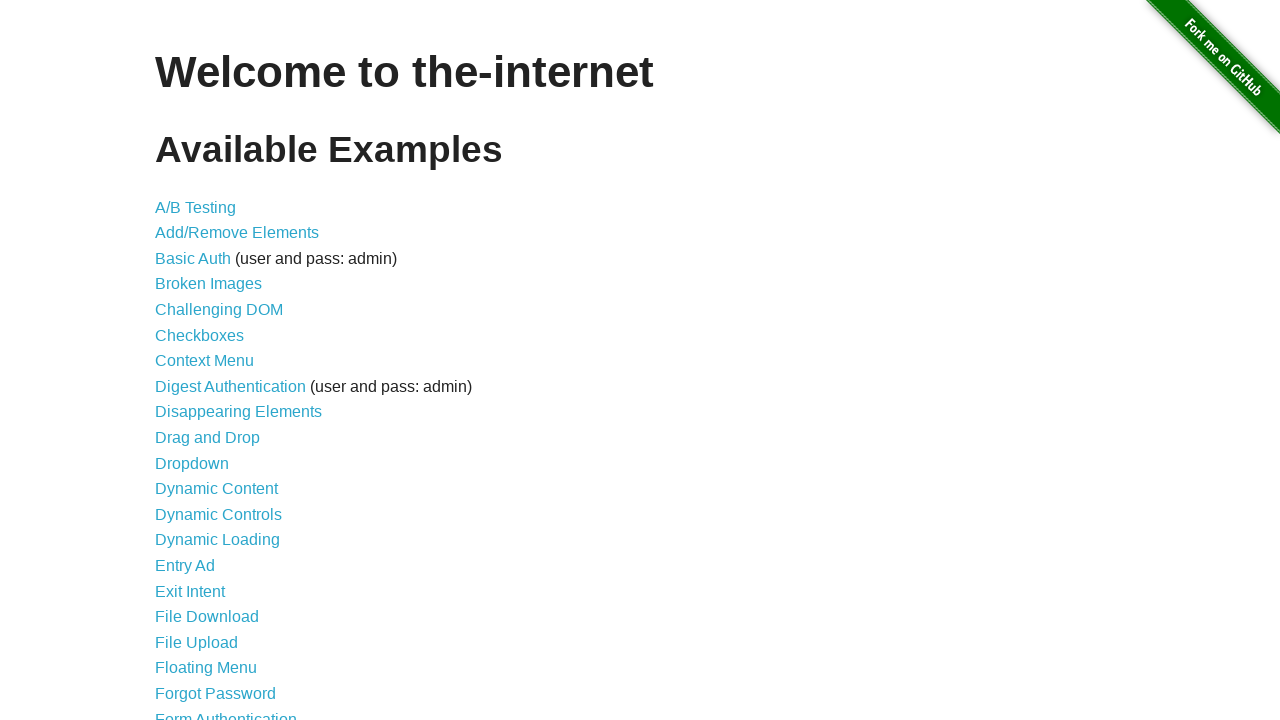

Displayed jQuery Growl notification with title 'GET' and message '/'
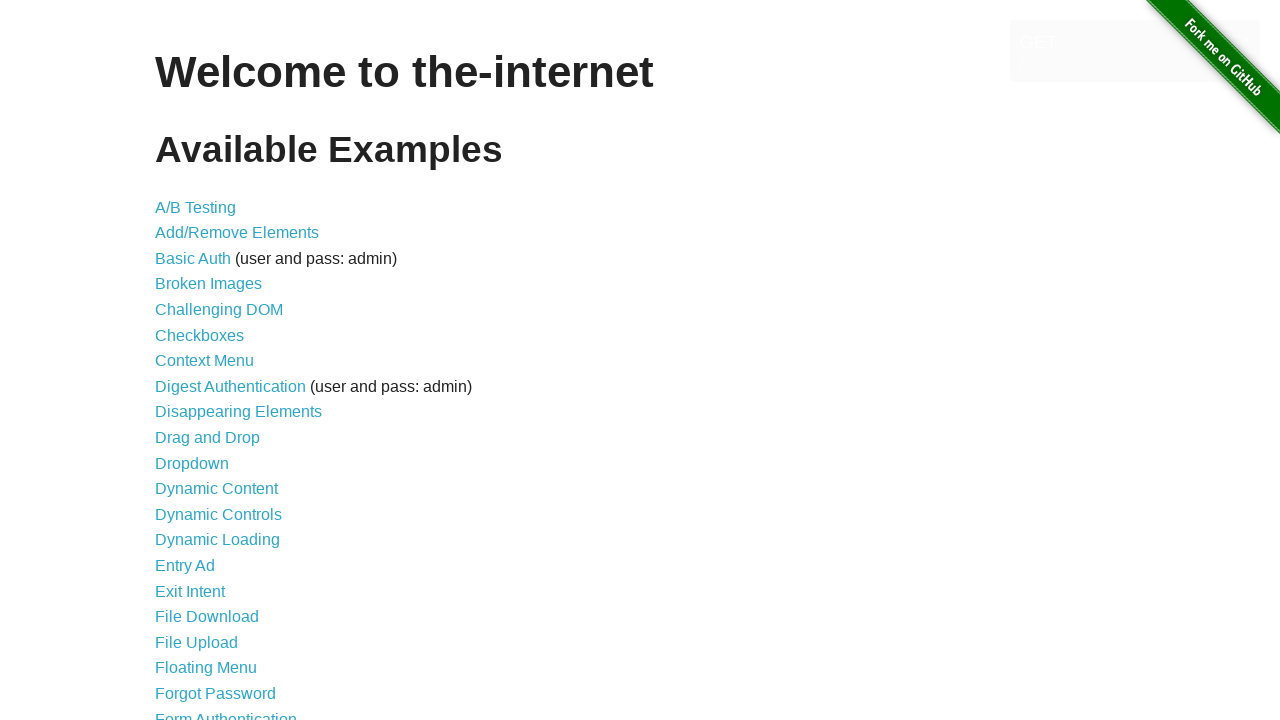

Growl notification element appeared on page
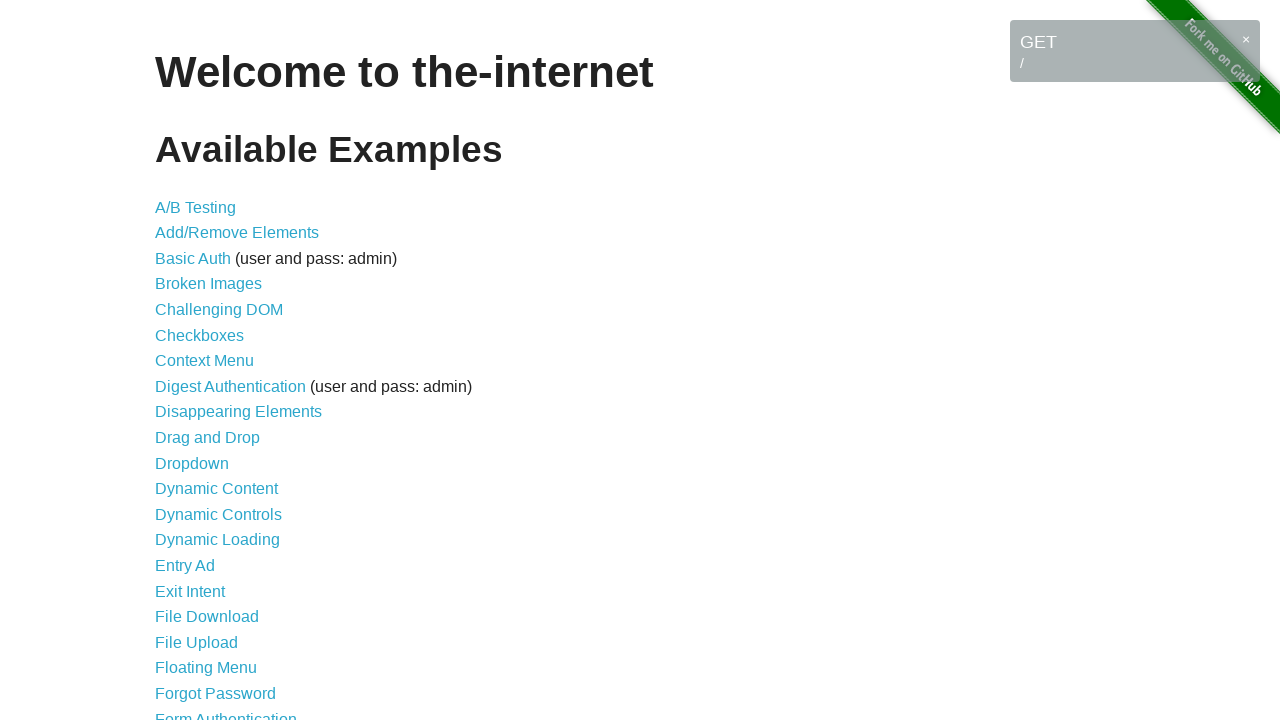

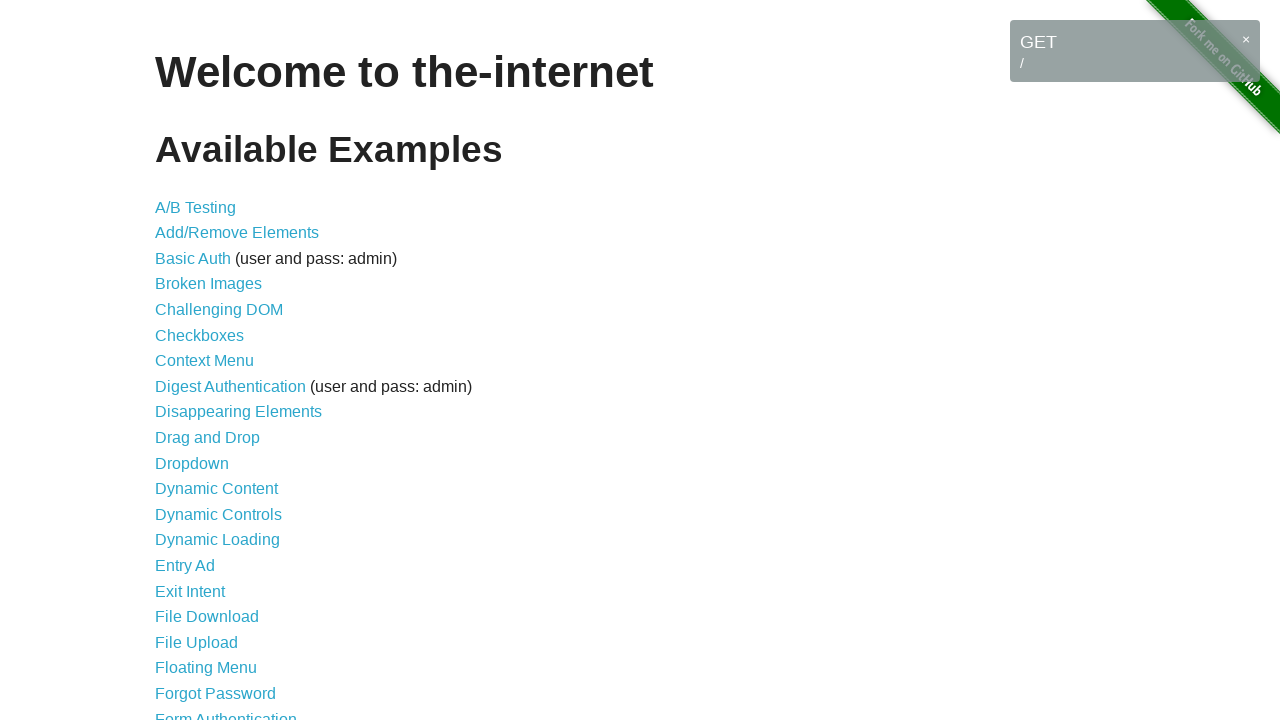